Navigates to the Time and Date world clock page and verifies that the city table with links is displayed and accessible.

Starting URL: https://www.timeanddate.com/worldclock/

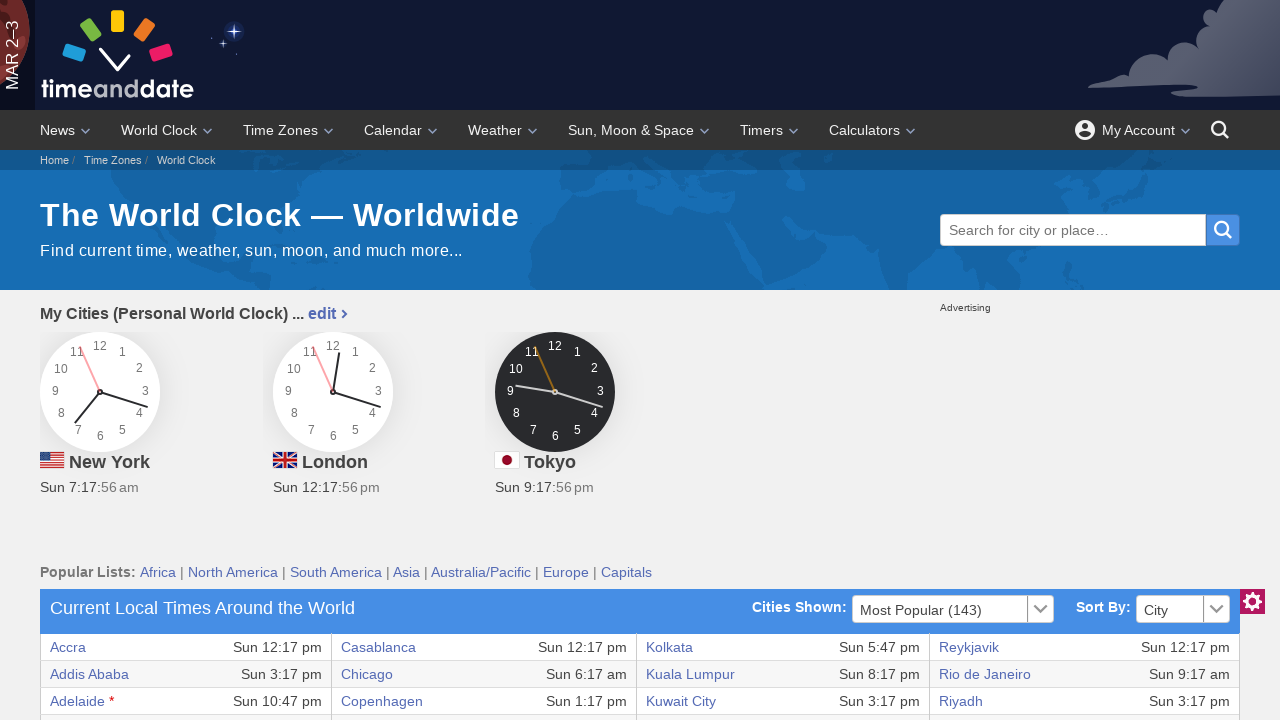

Waited for world clock table city links to load
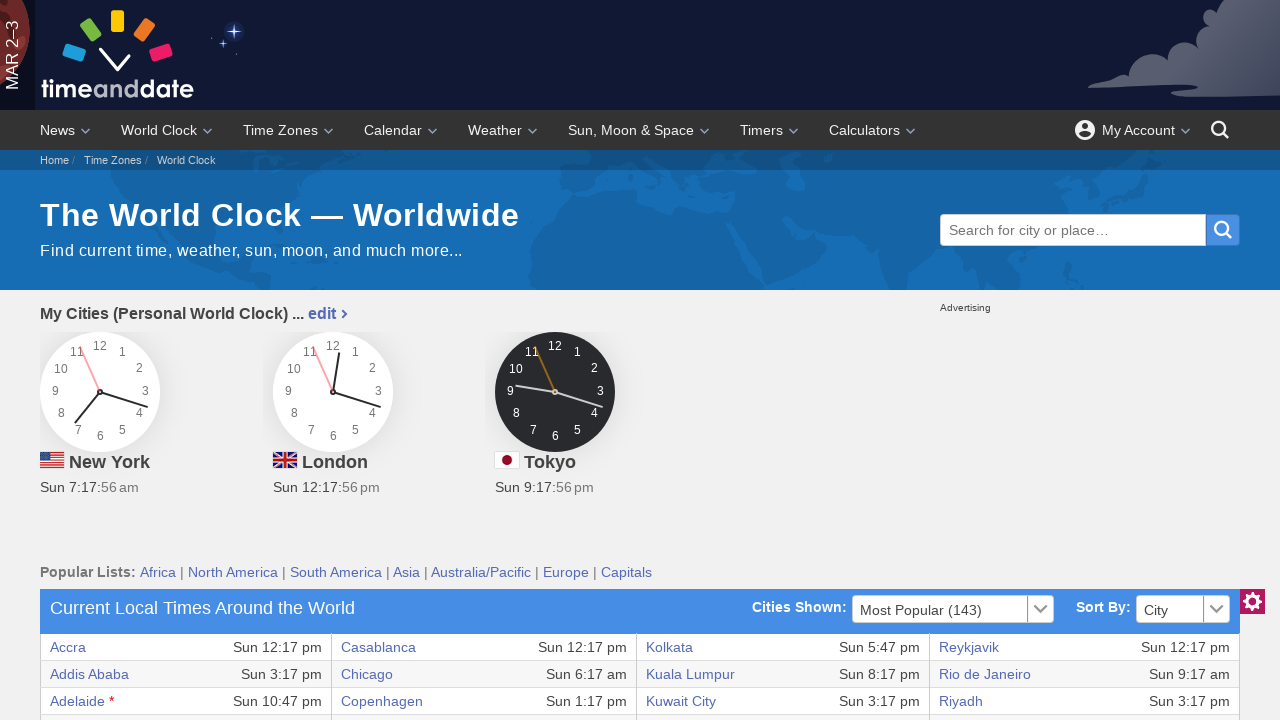

Located the first city link in the world clock table
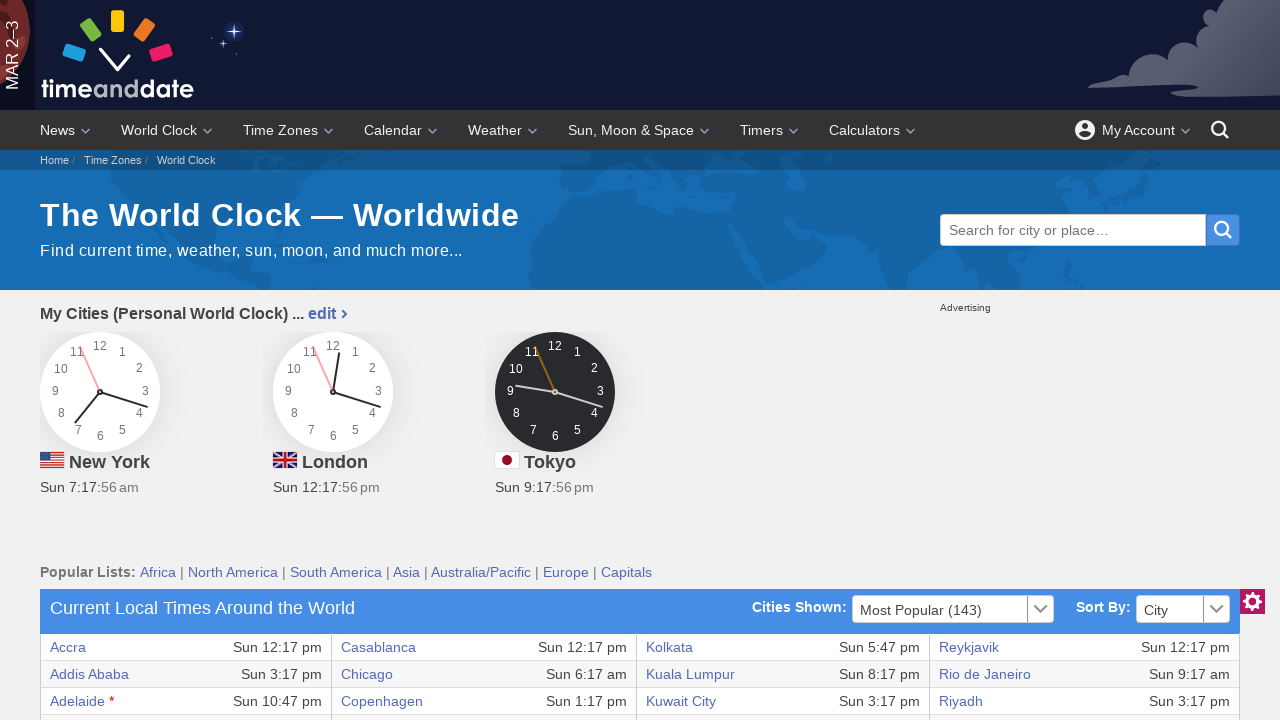

Verified the first city link is visible and accessible
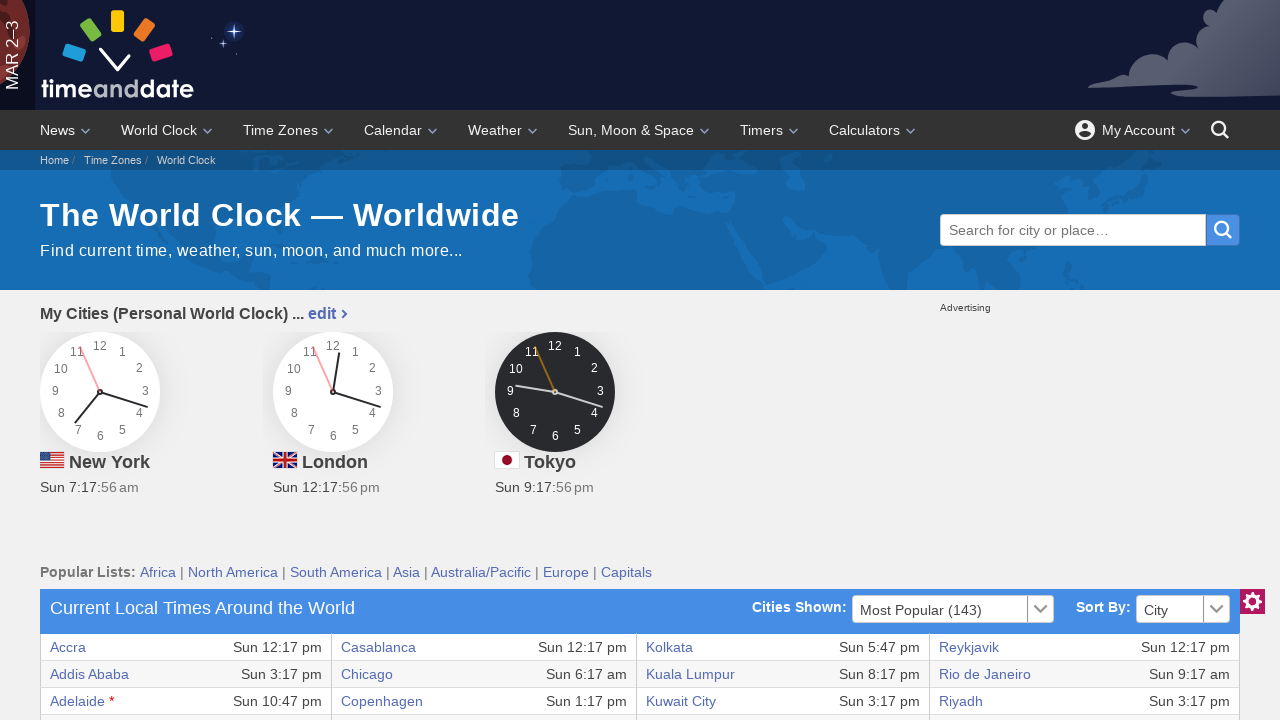

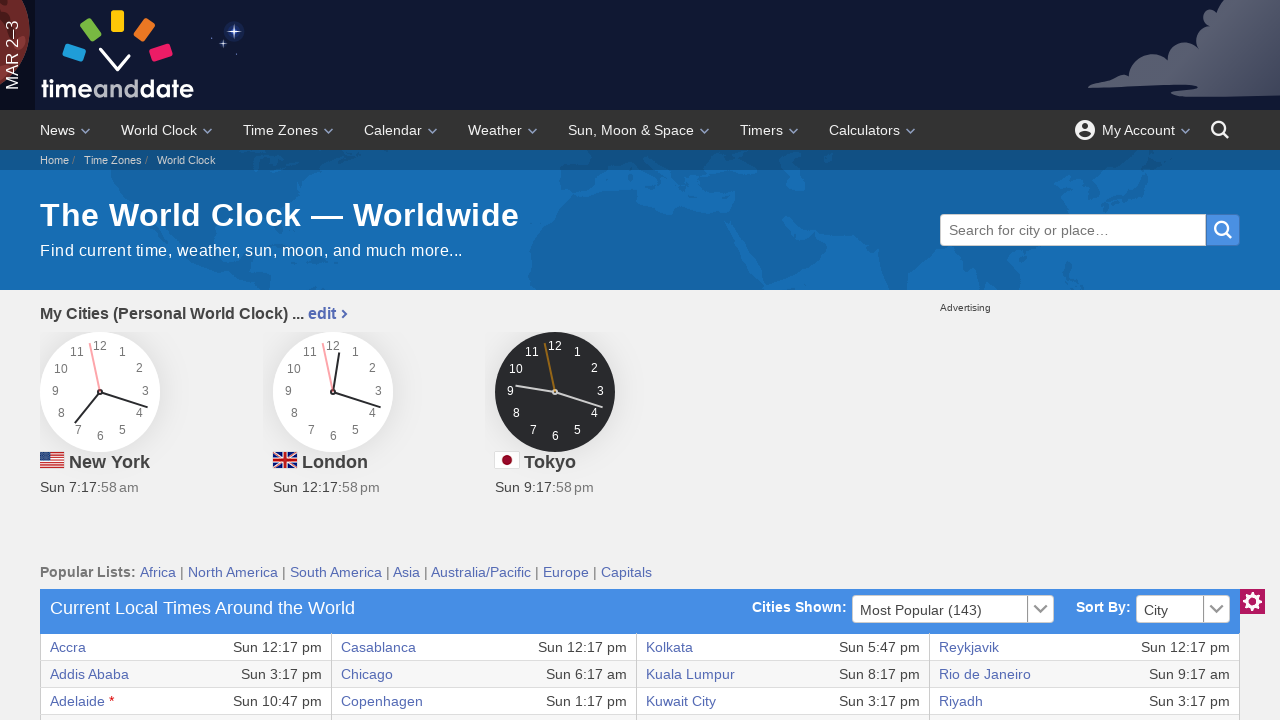